Tests finding nested elements and clicking a link within a list

Starting URL: https://testpages.herokuapp.com/styled/find-by-playground-test.html

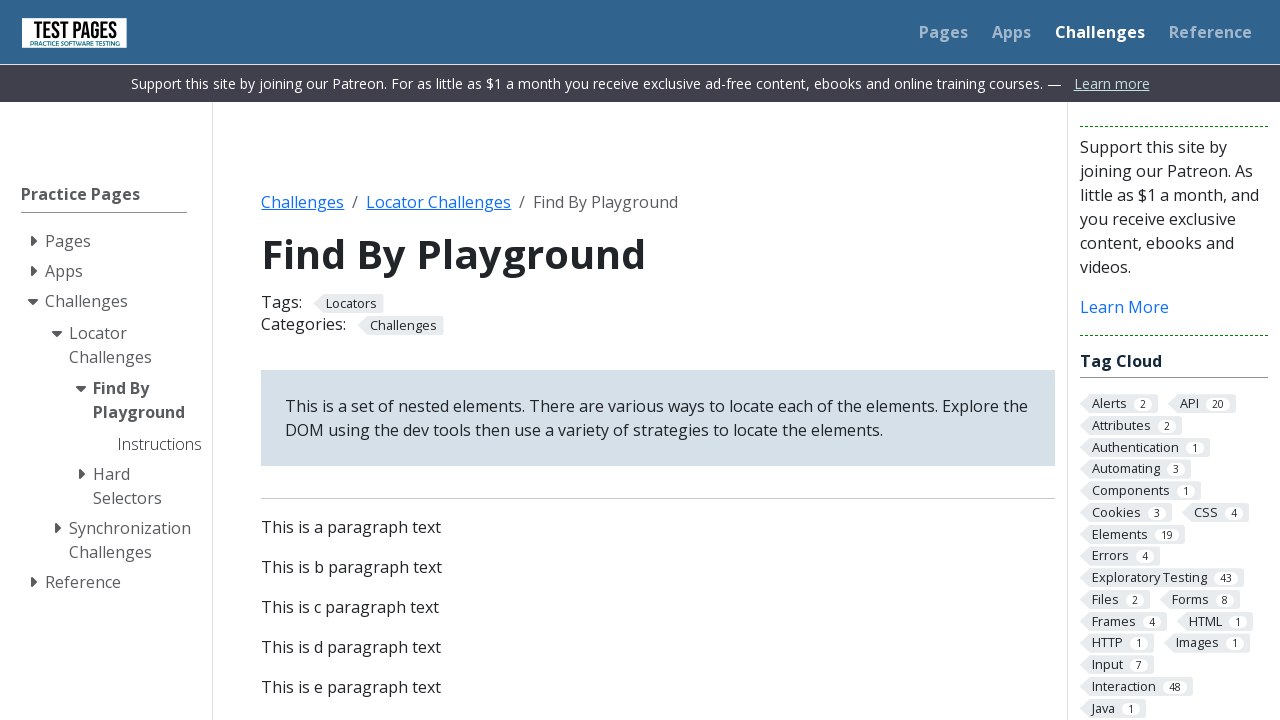

Waited for paragraph with name pName9 to load
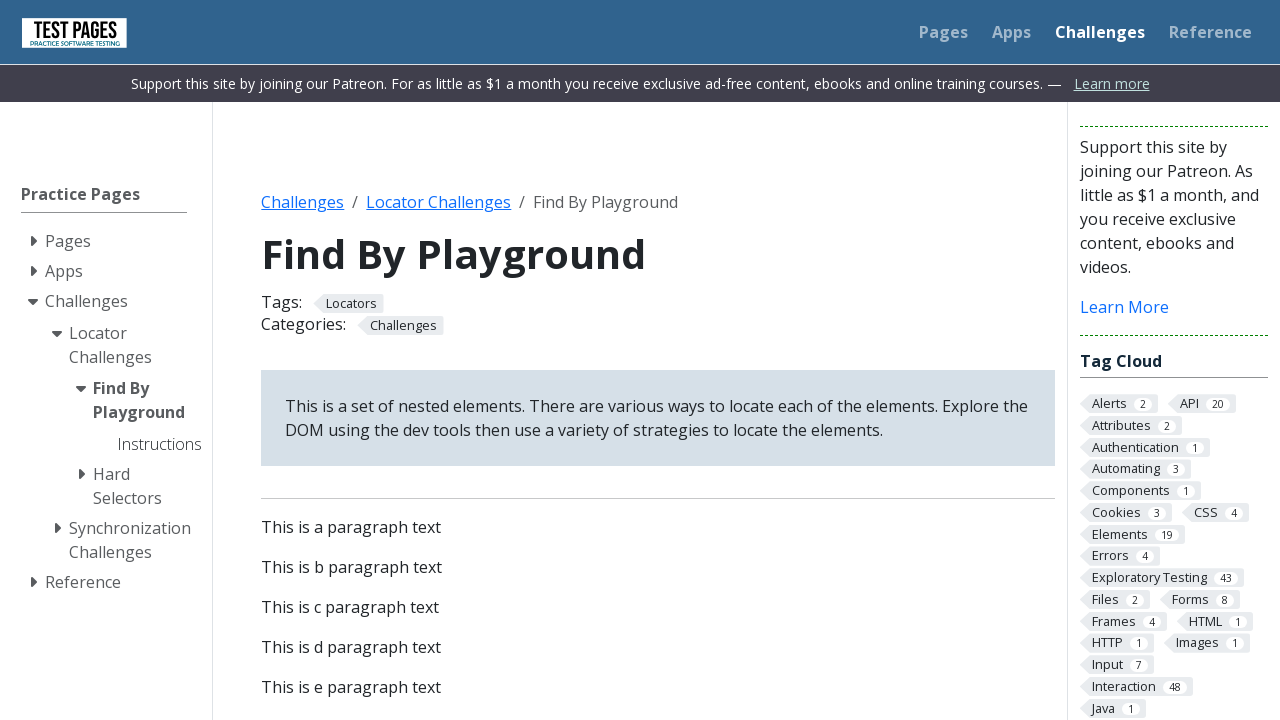

Clicked link 'jump to para 11' within nested list at (353, 360) on div ul >> text=jump to para 11
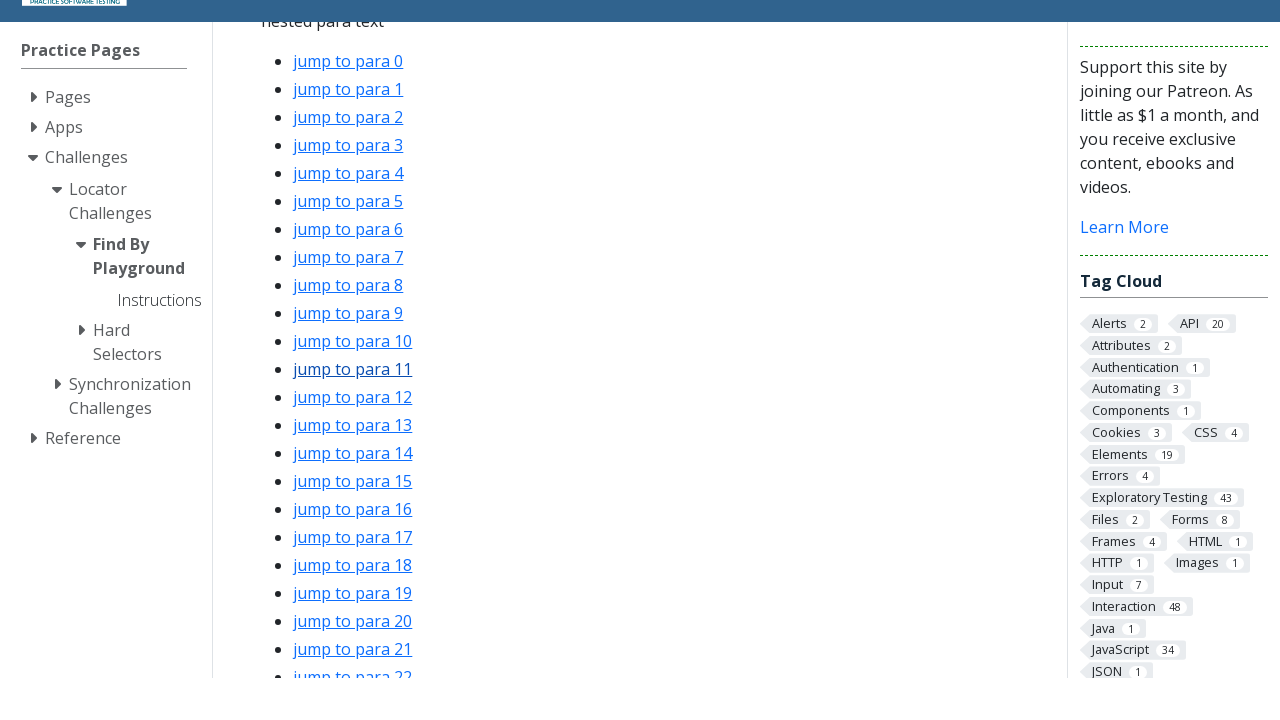

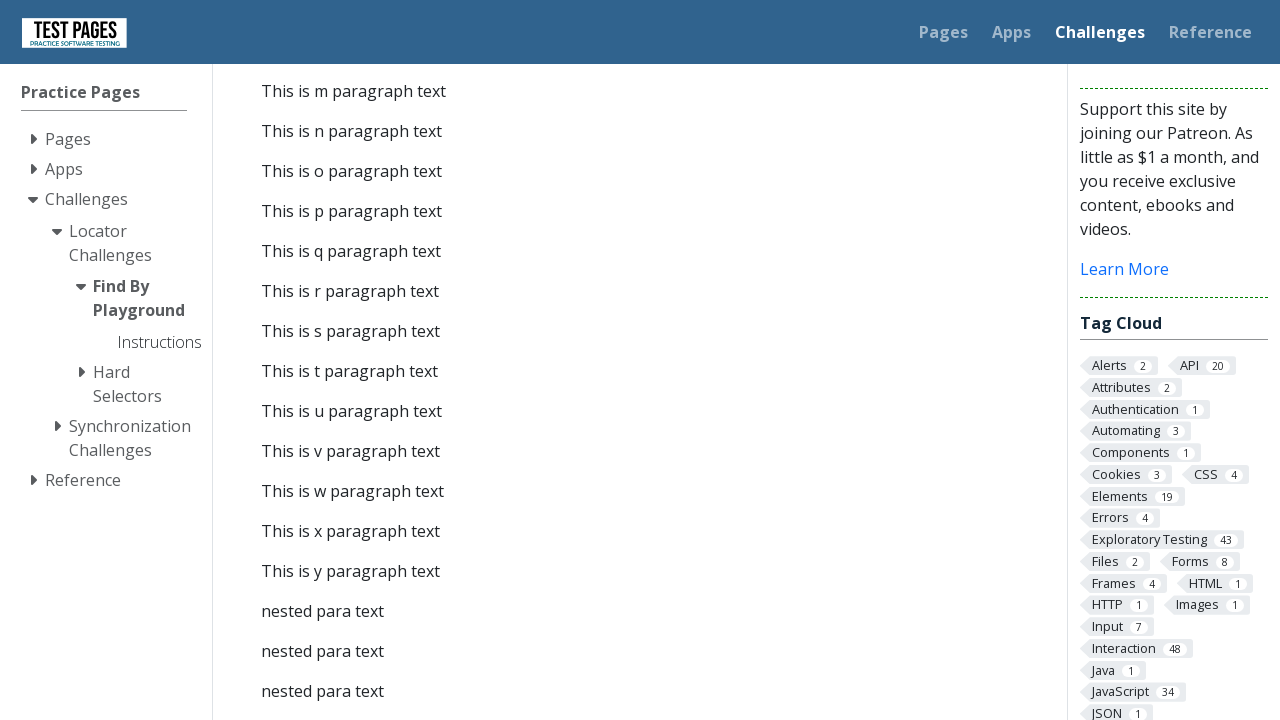